Tests the Add/Remove Elements functionality by navigating to the page, clicking Add Element button, and verifying Delete button appears

Starting URL: https://the-internet.herokuapp.com/

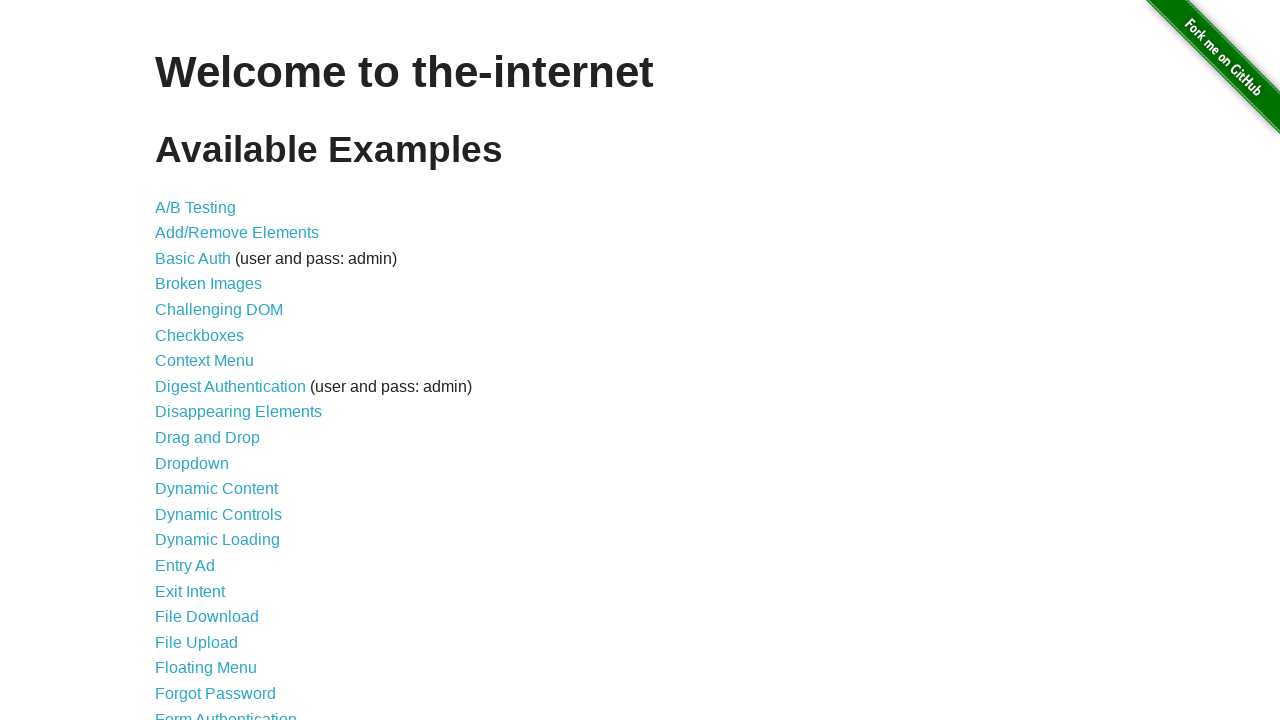

Clicked on Add/Remove Elements link at (237, 233) on xpath=//li[2]/a
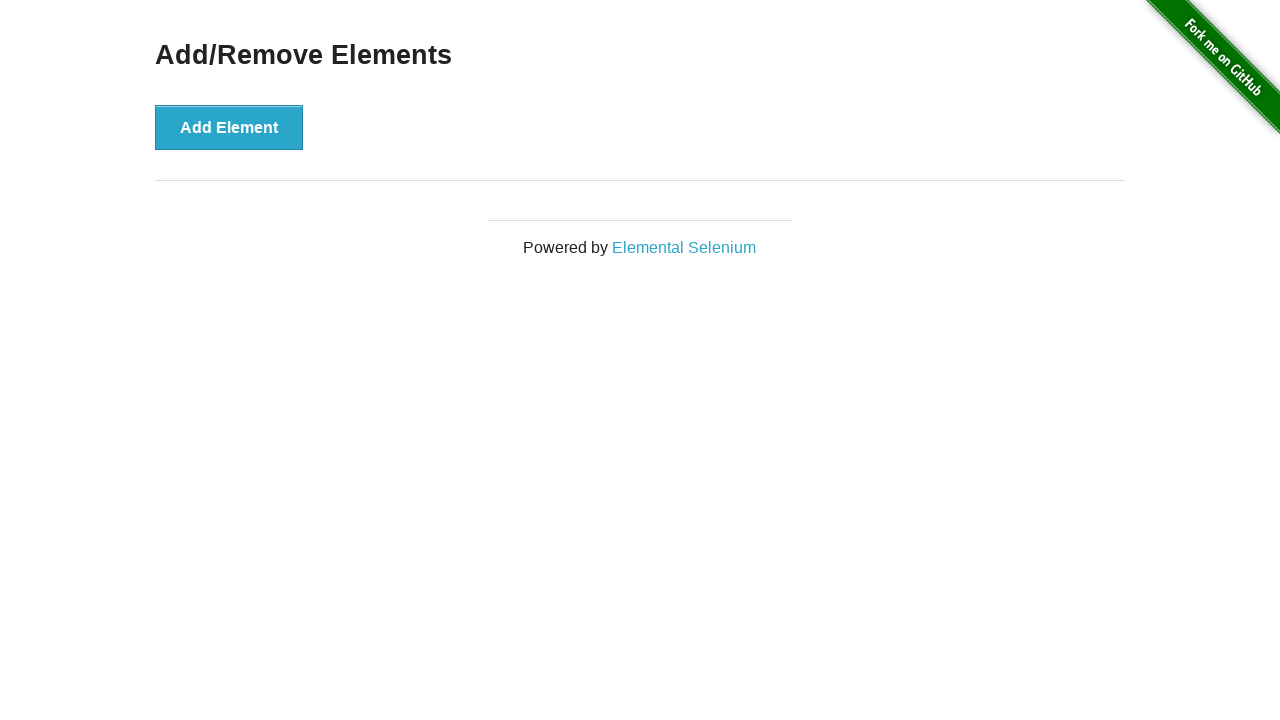

Clicked Add Element button at (229, 127) on .example button
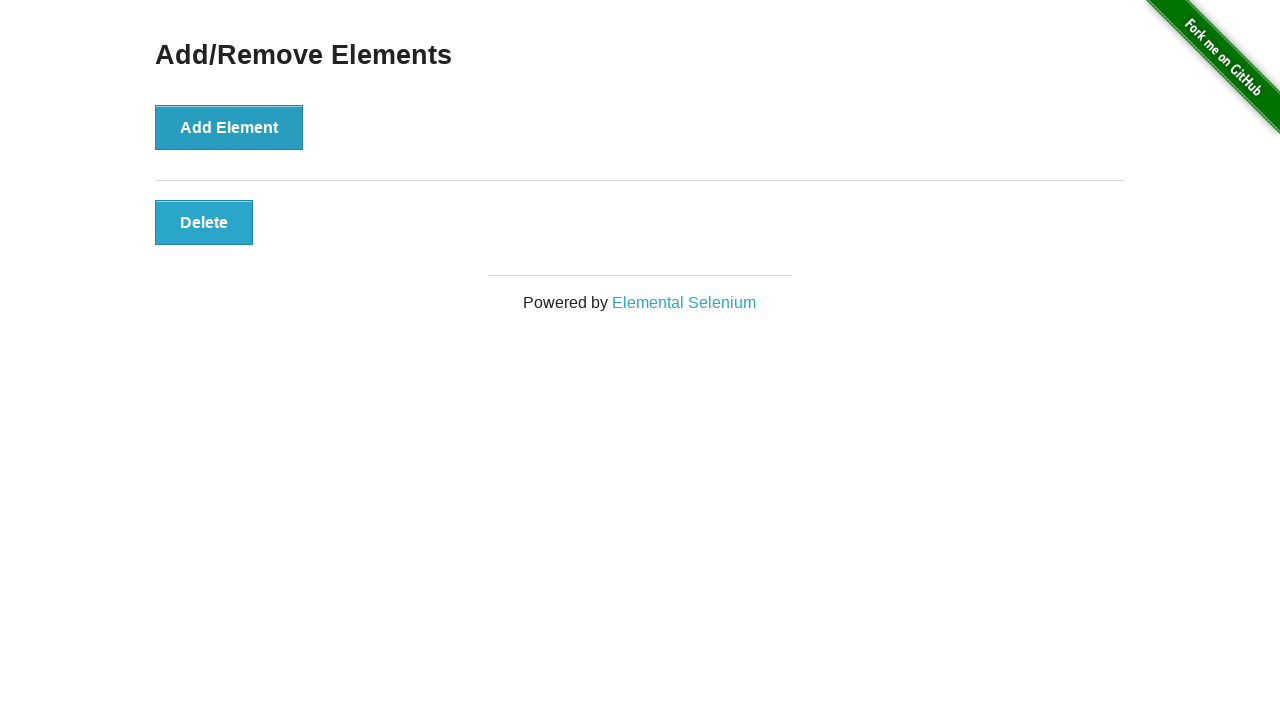

Delete button appeared on the page
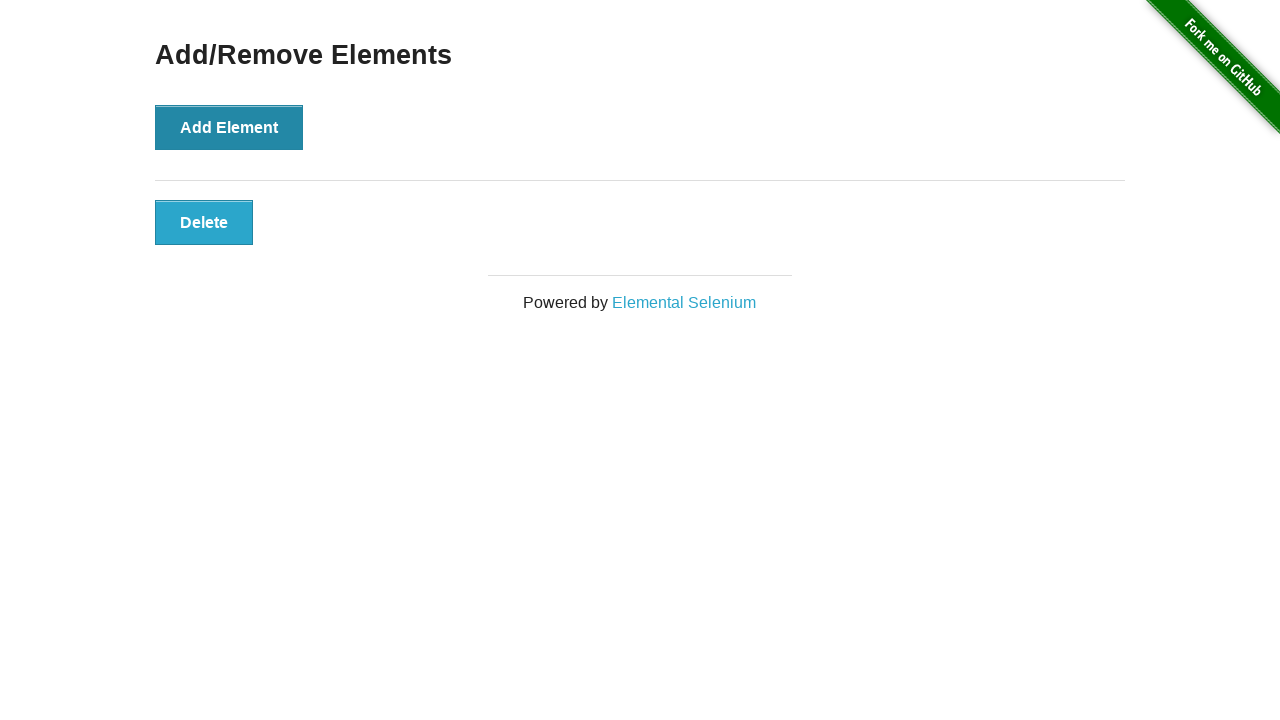

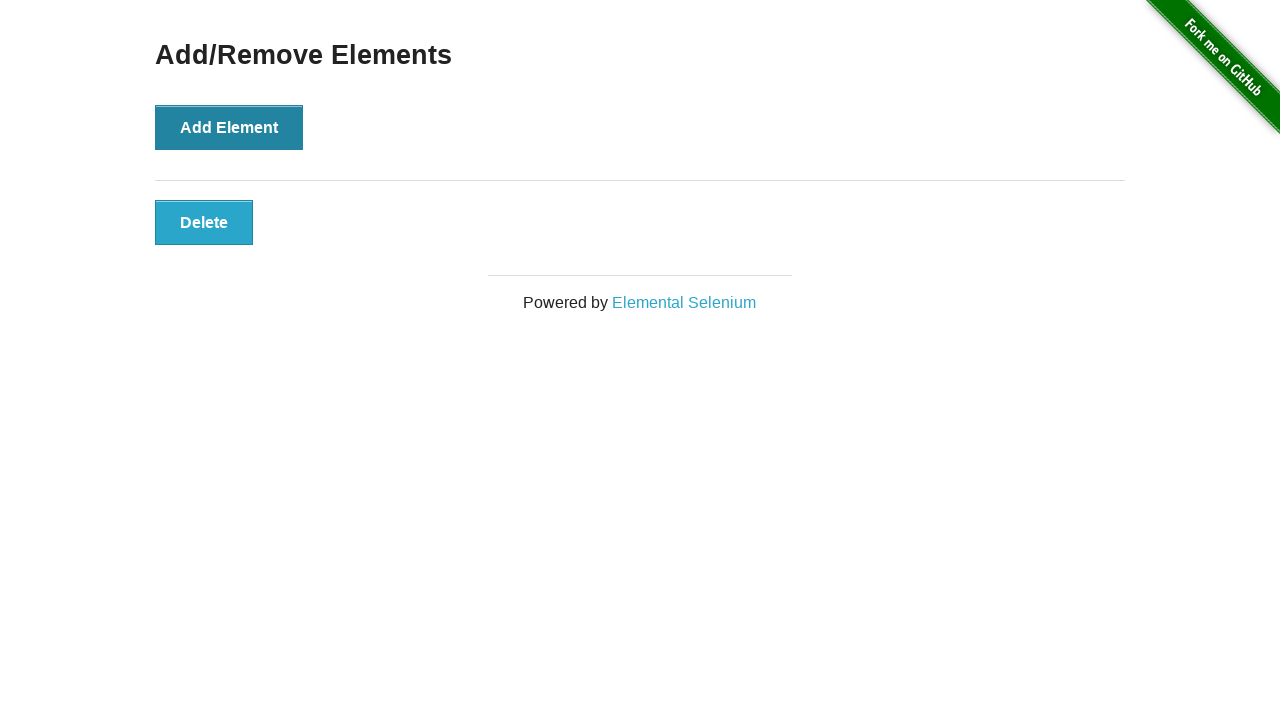